Tests the Add/Remove Elements functionality on Herokuapp by clicking the add element button and verifying the new element appears

Starting URL: https://the-internet.herokuapp.com/

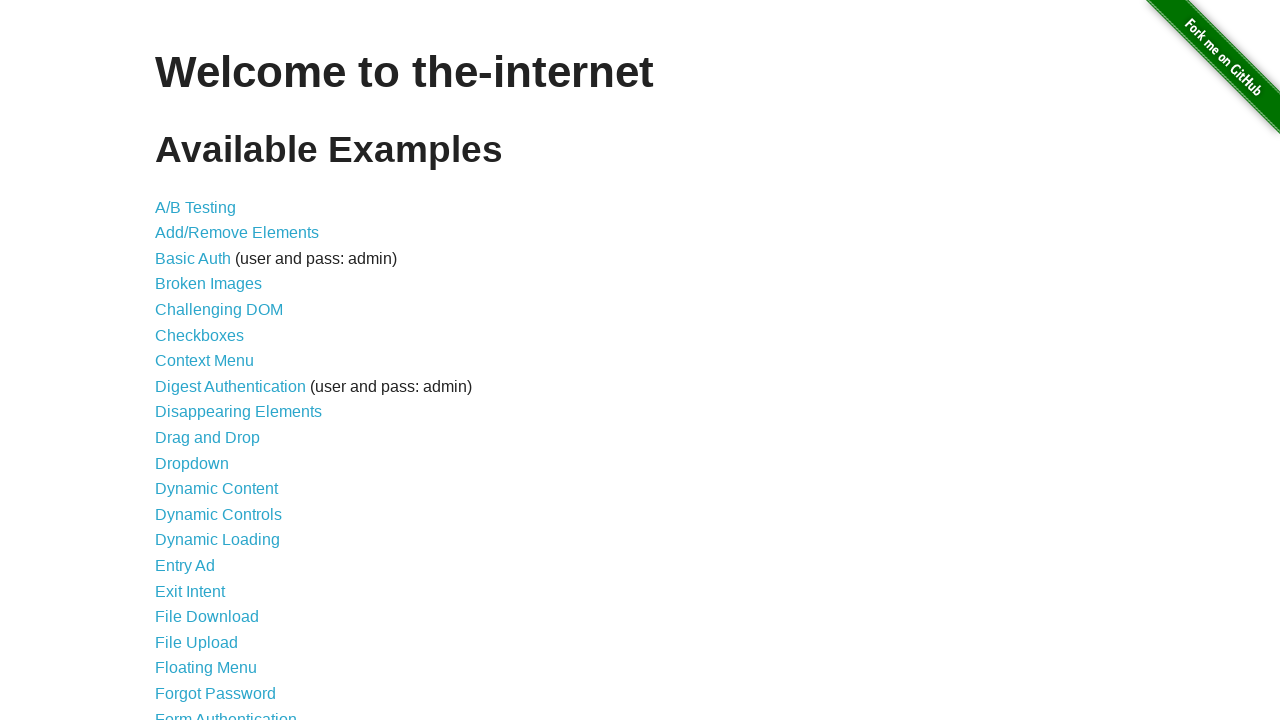

Clicked on Add/Remove Elements link at (237, 233) on a[href='/add_remove_elements/']
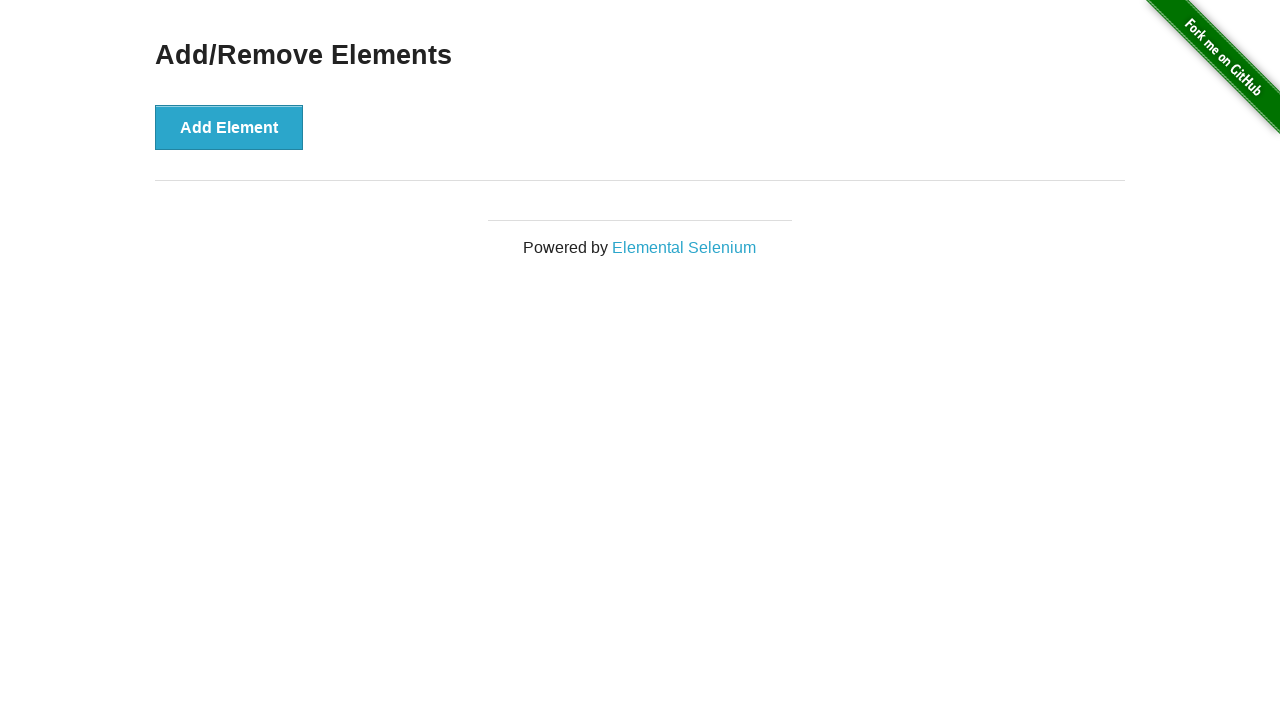

Clicked the Add Element button at (229, 127) on button[onclick='addElement()']
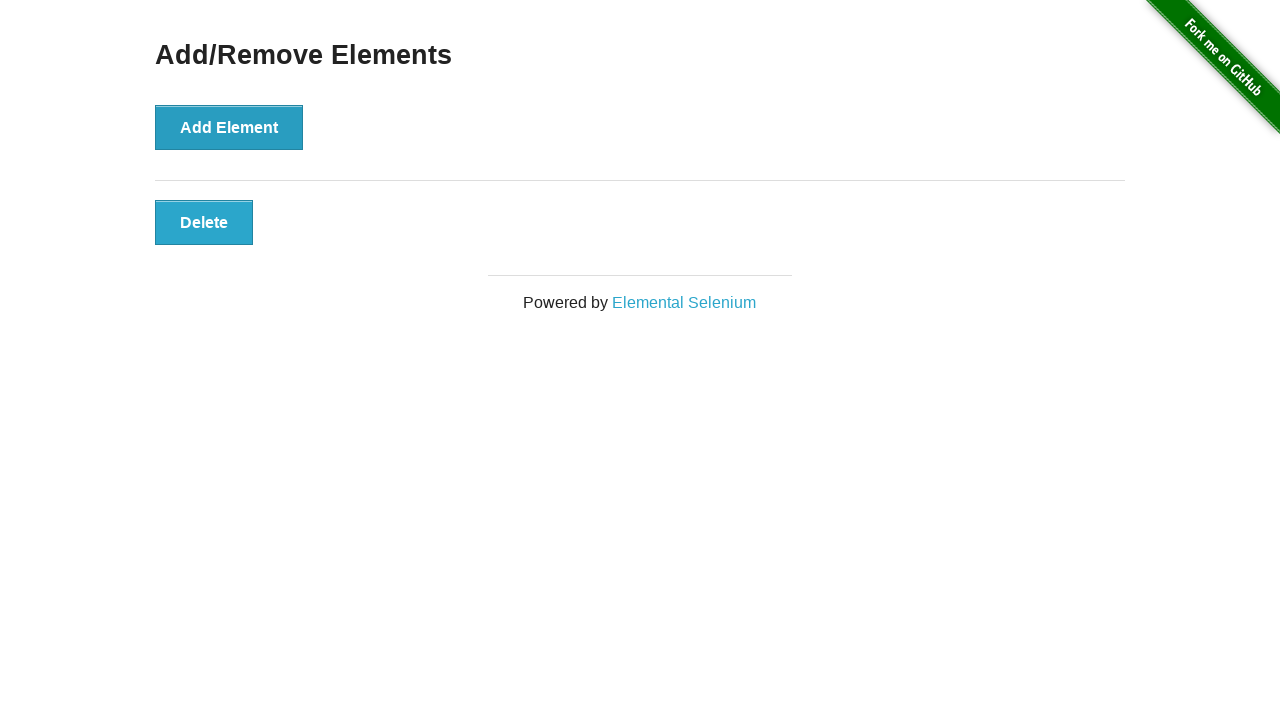

Verified the newly added element is displayed
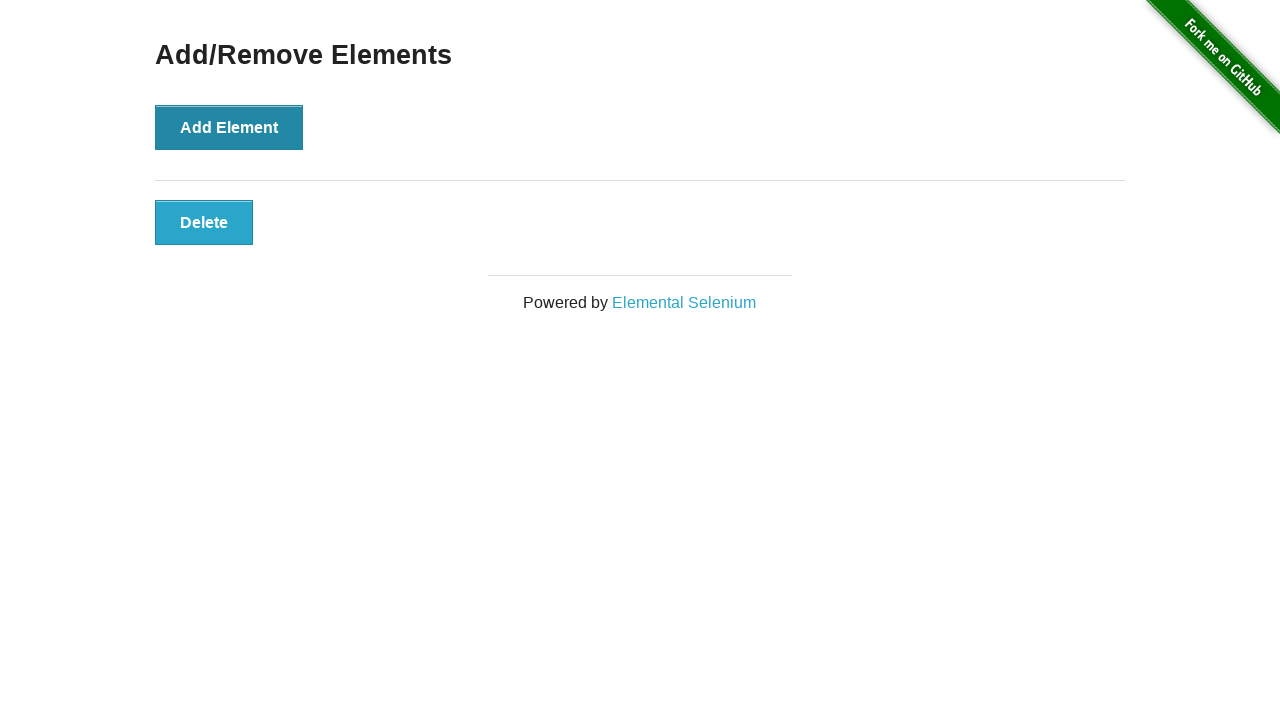

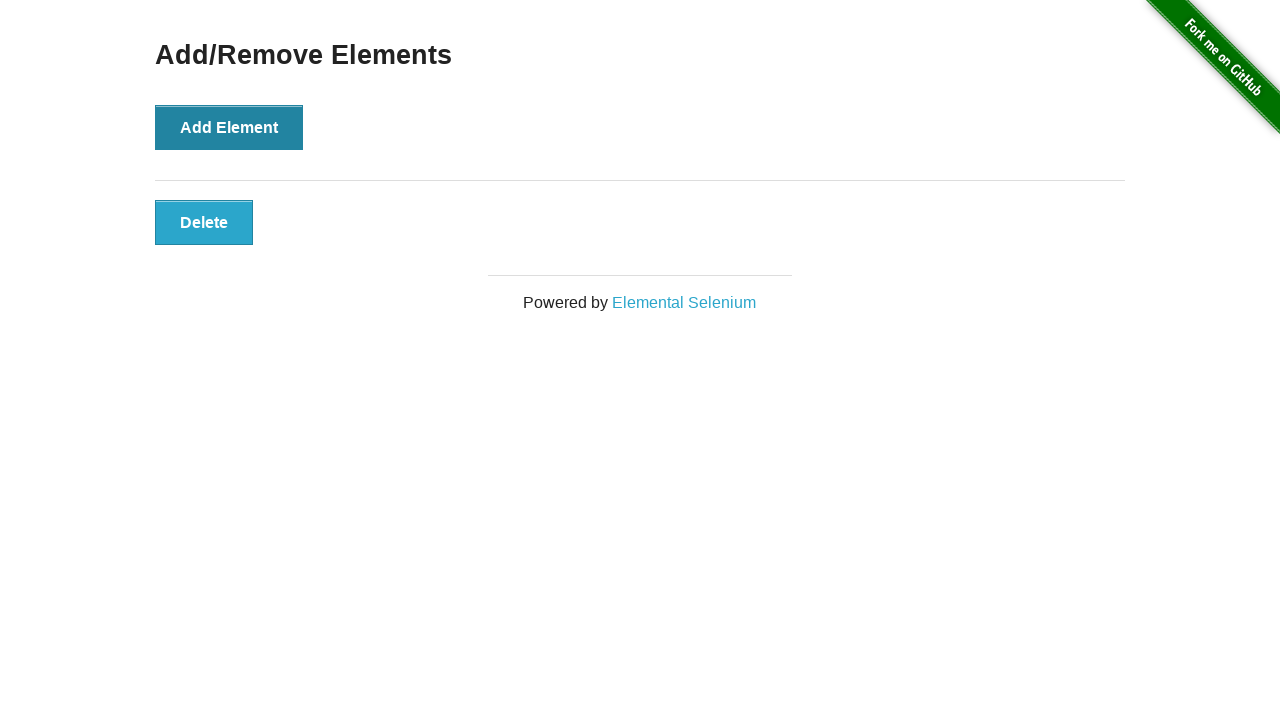